Adds a person to localStorage and verifies the person appears in the list after page refresh

Starting URL: https://tc-1-final-parte1.vercel.app/tabelaCadastro.html

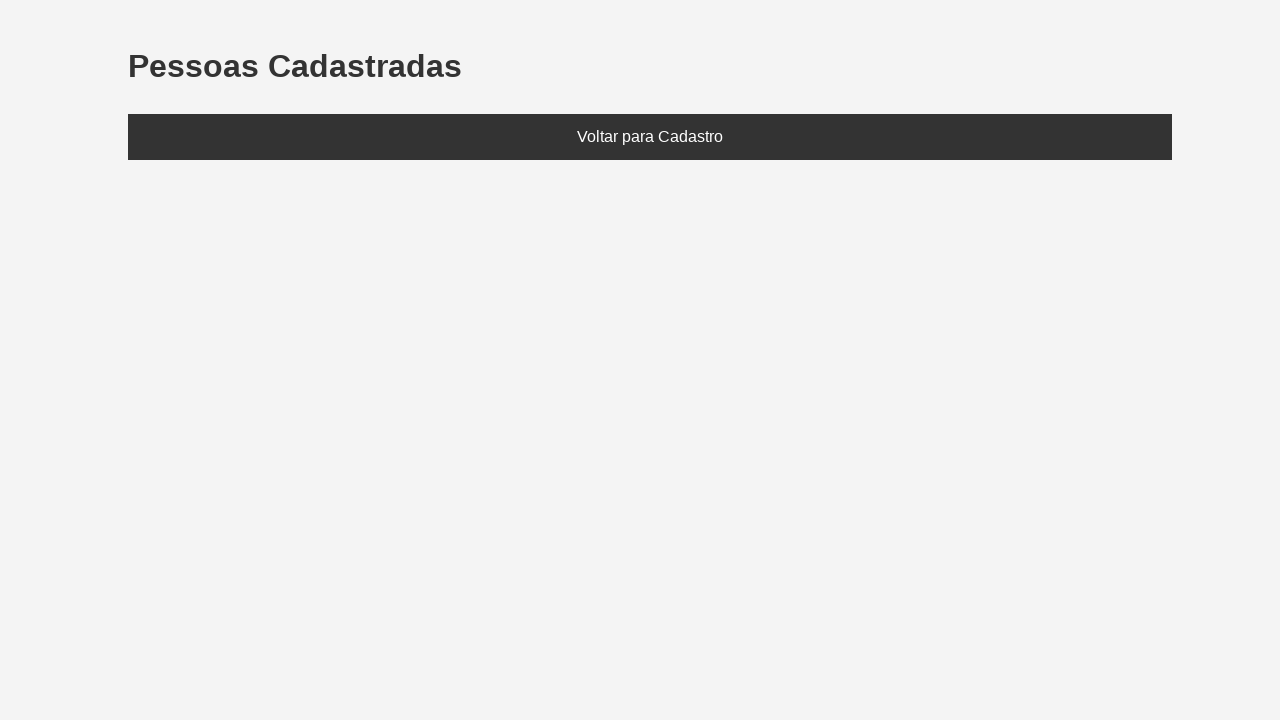

Added person 'Carlos' (age 40) to localStorage
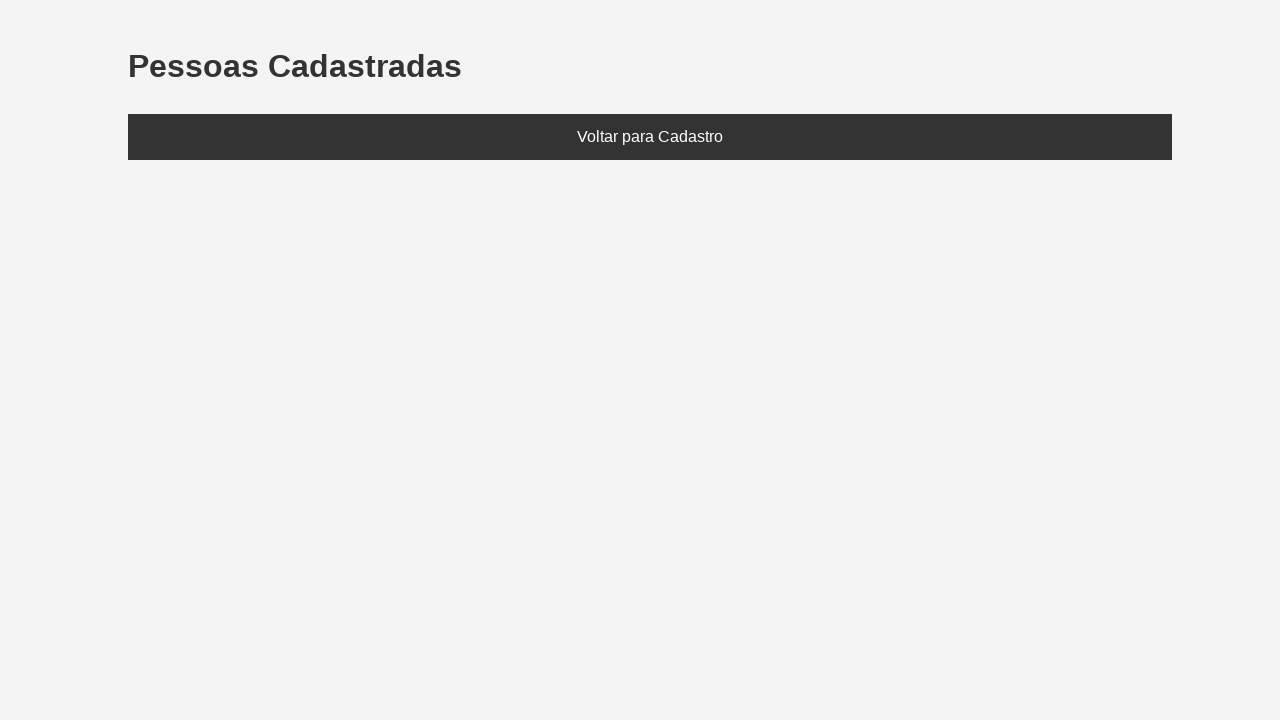

Refreshed page to load data from localStorage
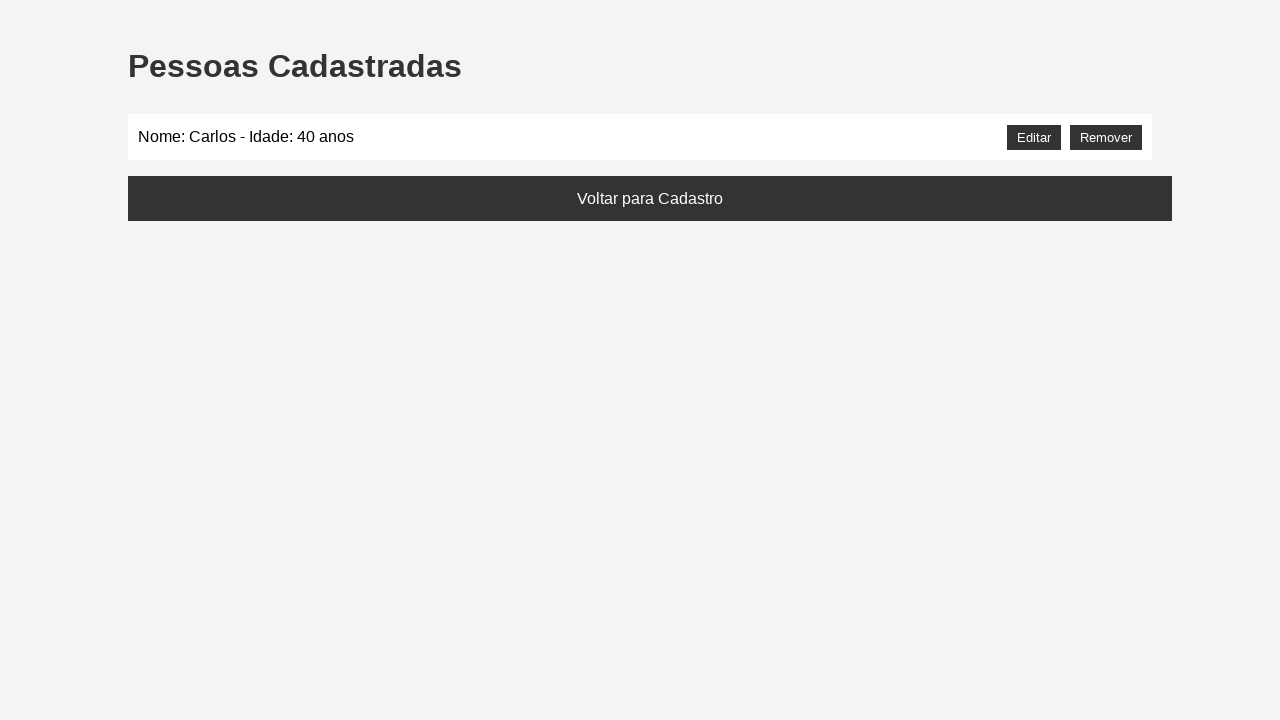

Waited for person 'Carlos' to appear in the list
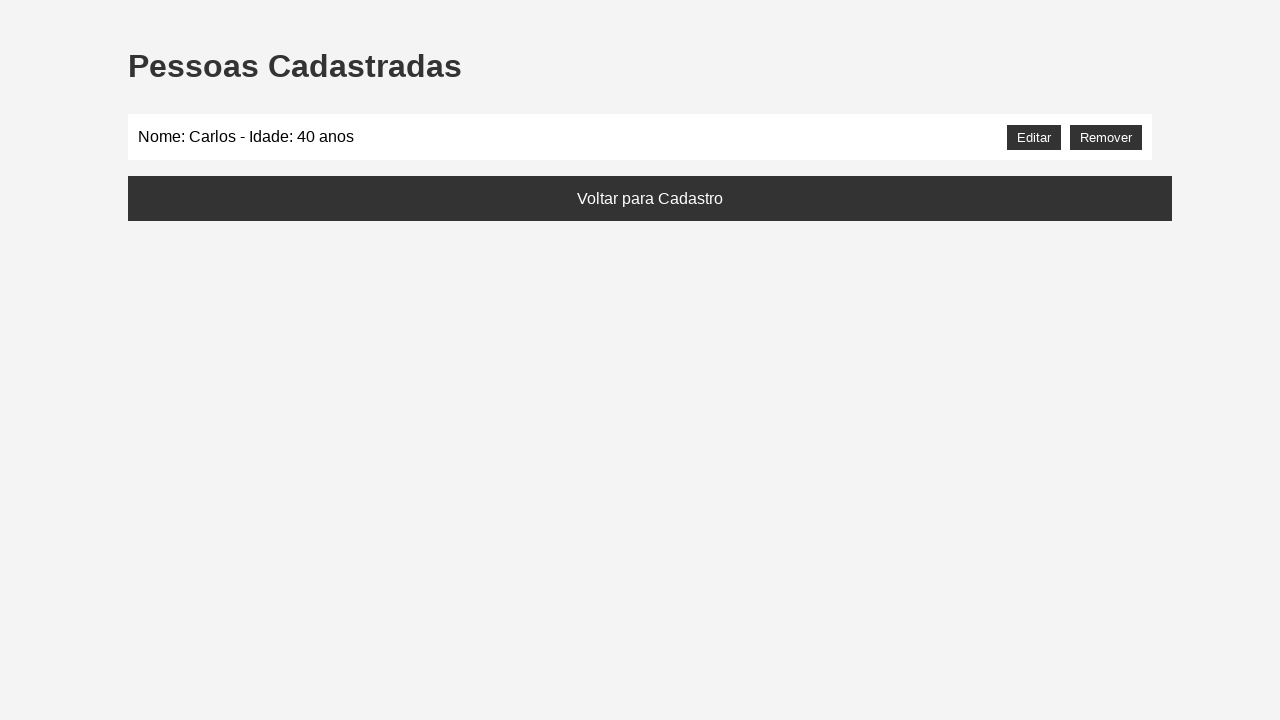

Verified that 'Carlos' is visible in the list
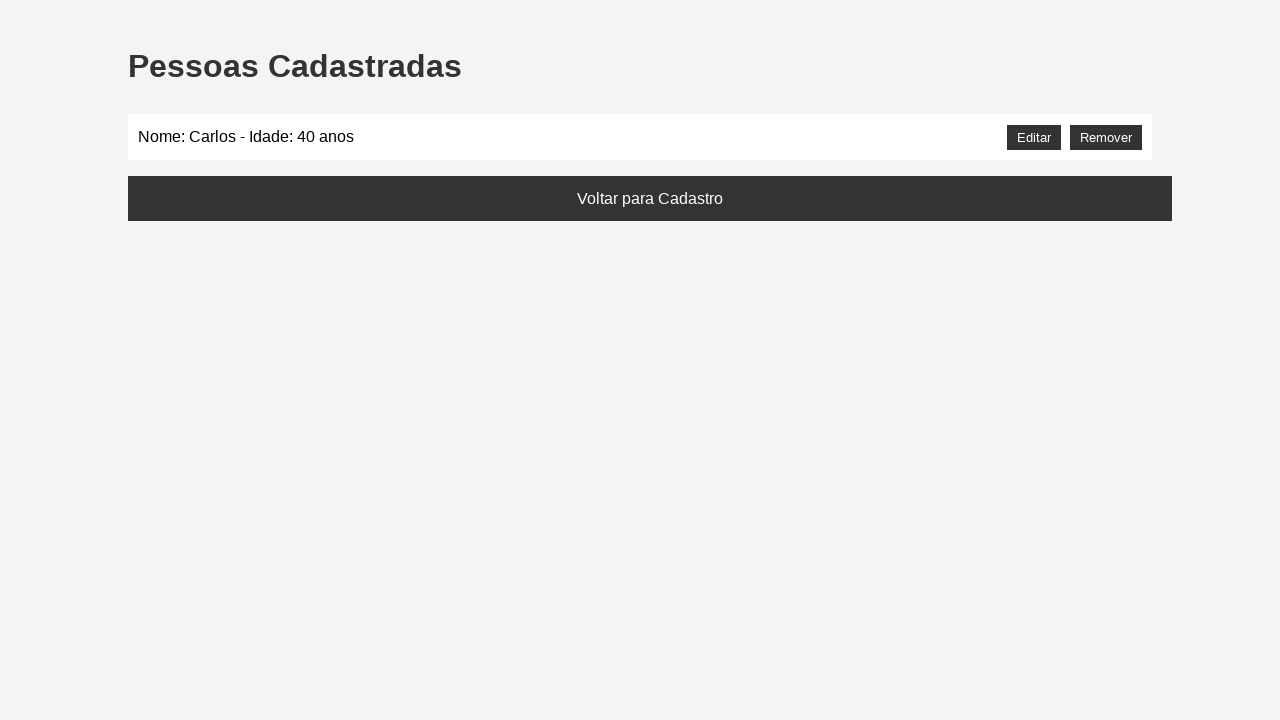

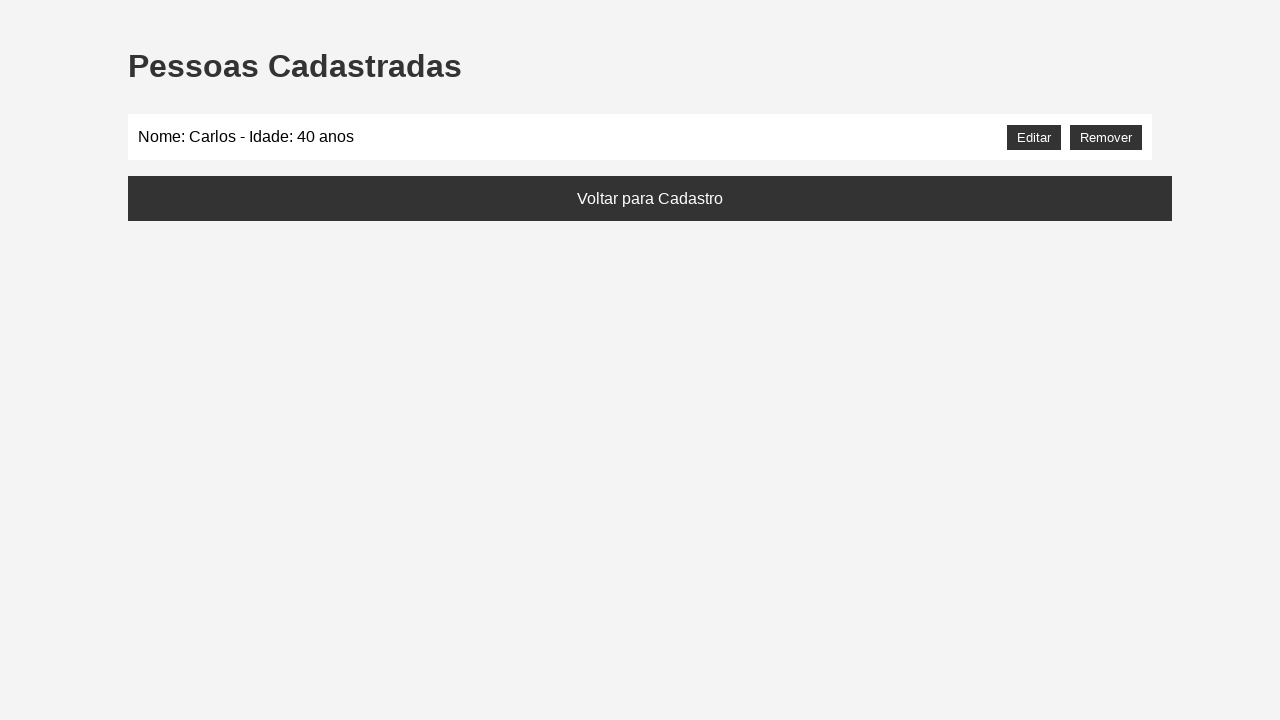